Tests navigation to Checkboxes page and verifies the page contains two checkboxes

Starting URL: https://the-internet.herokuapp.com/

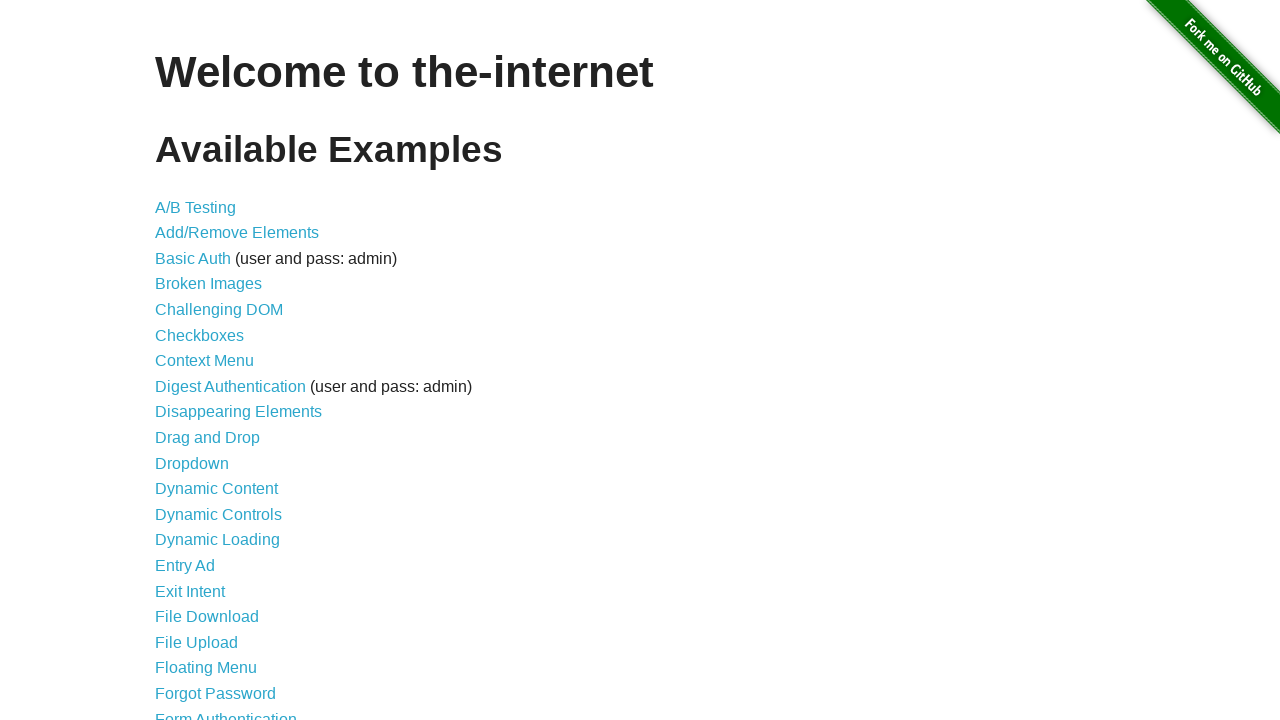

Clicked on Checkboxes link at (200, 335) on a[href='/checkboxes']
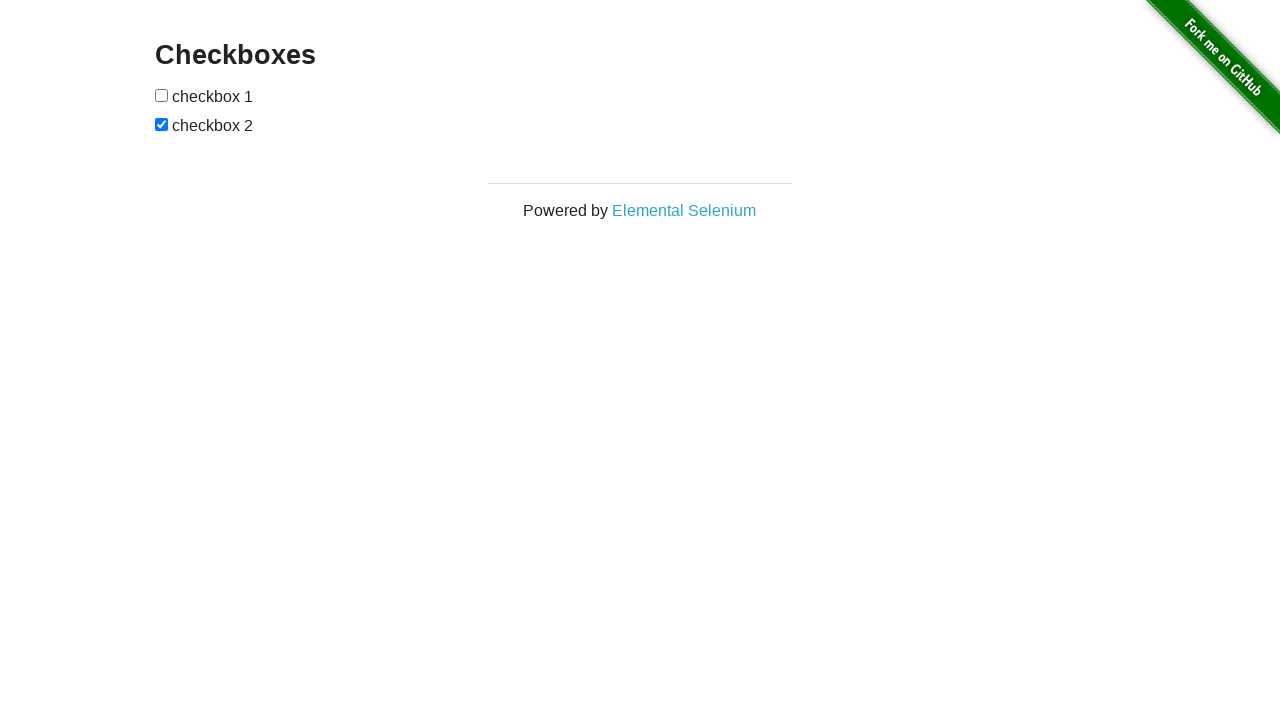

Checkboxes page loaded - 'Checkboxes' heading visible
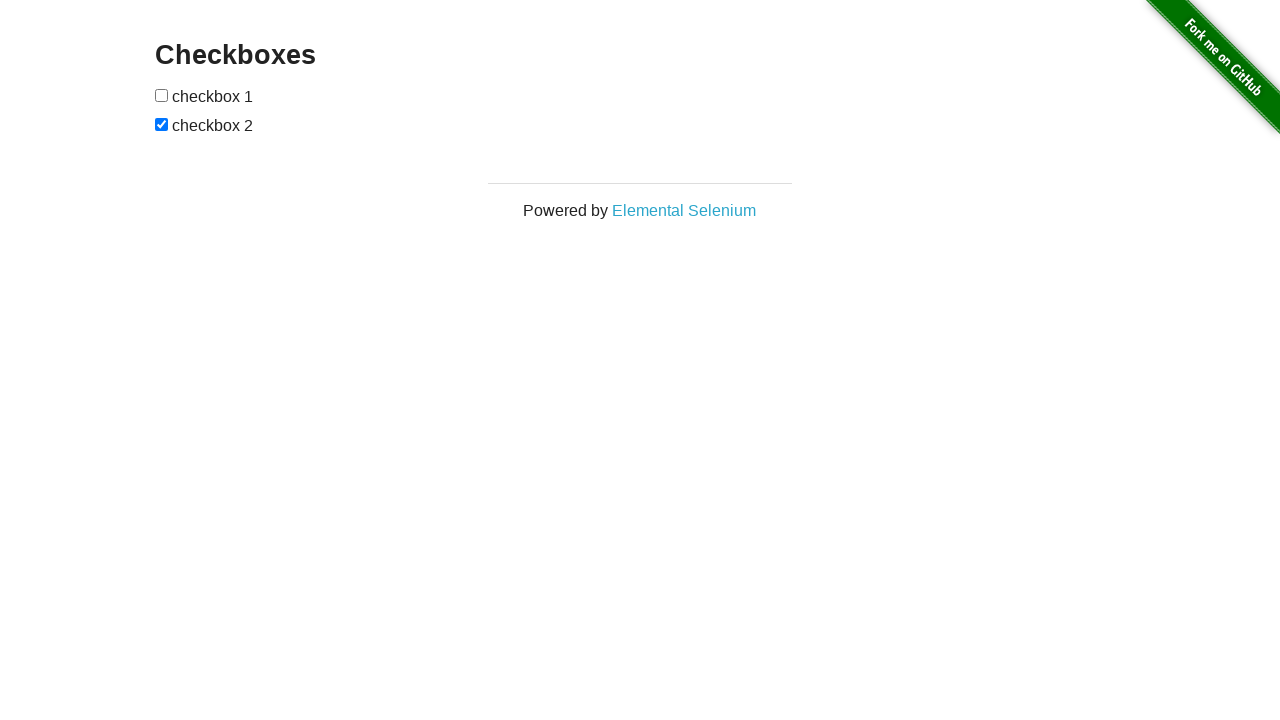

Located checkbox elements
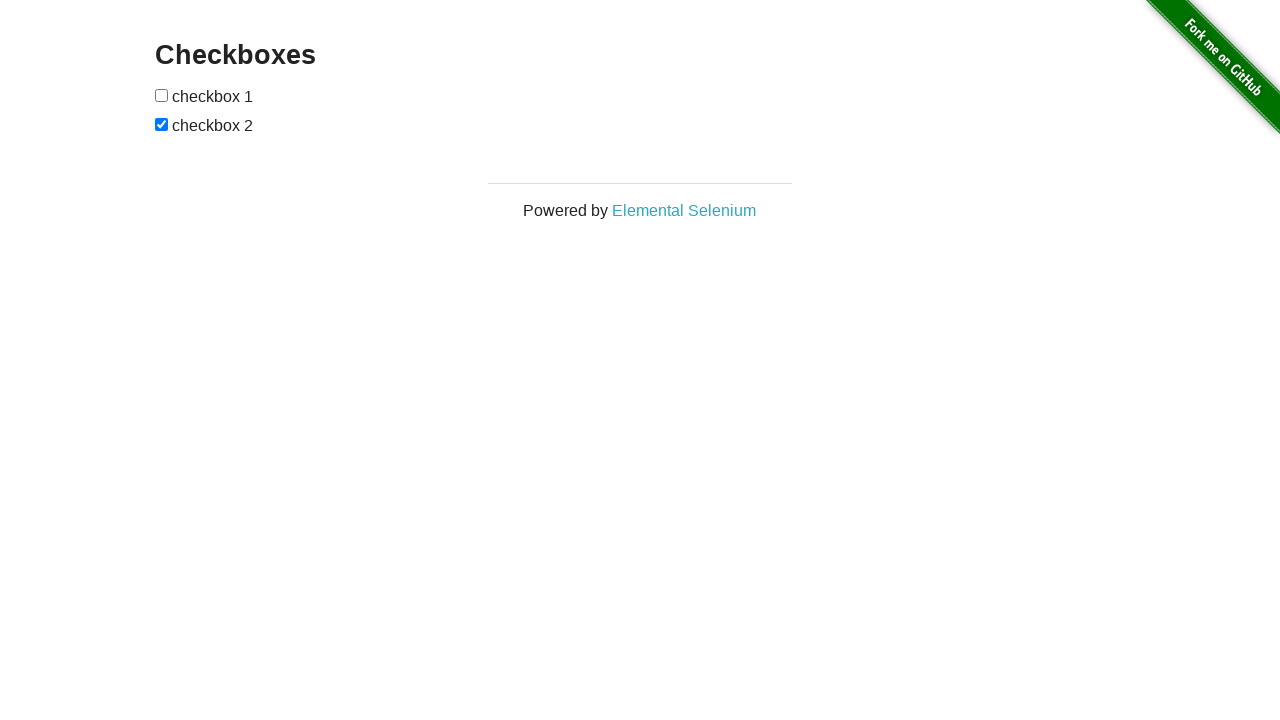

Verified page contains exactly two checkboxes
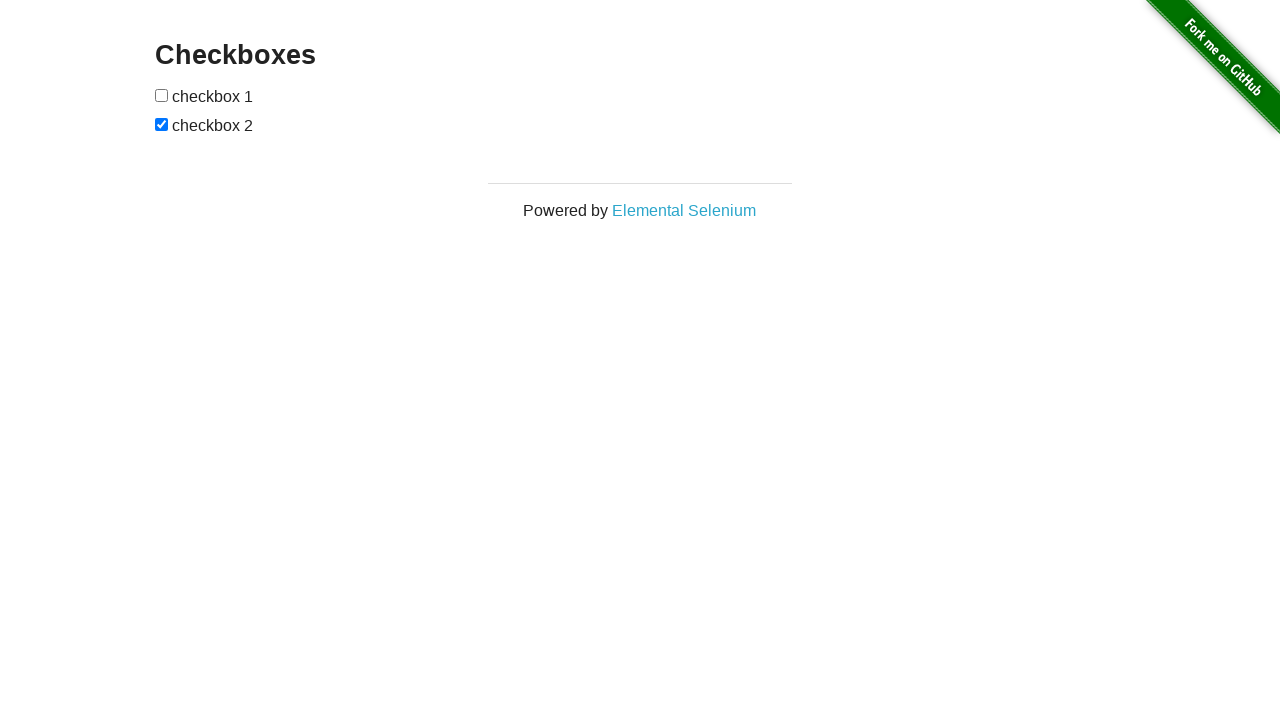

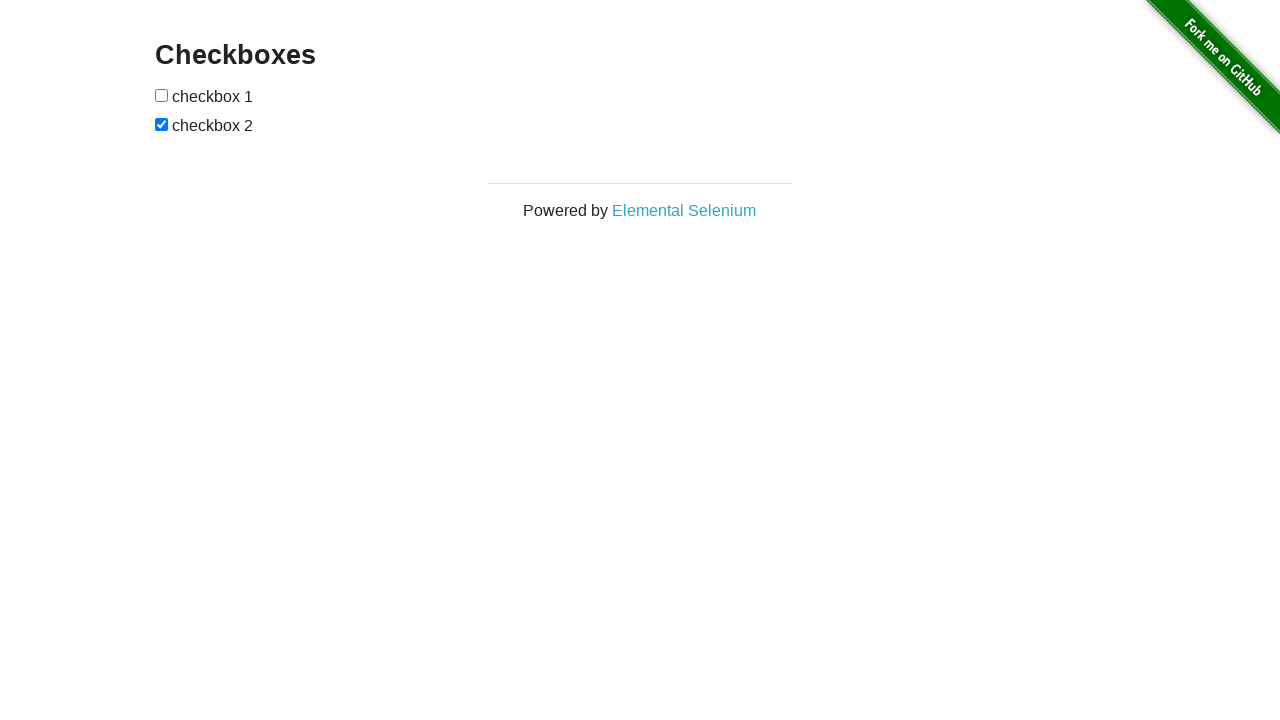